Tests the search functionality on syf.tw website by entering a search query in the header search box and submitting it

Starting URL: https://www.syf.tw/

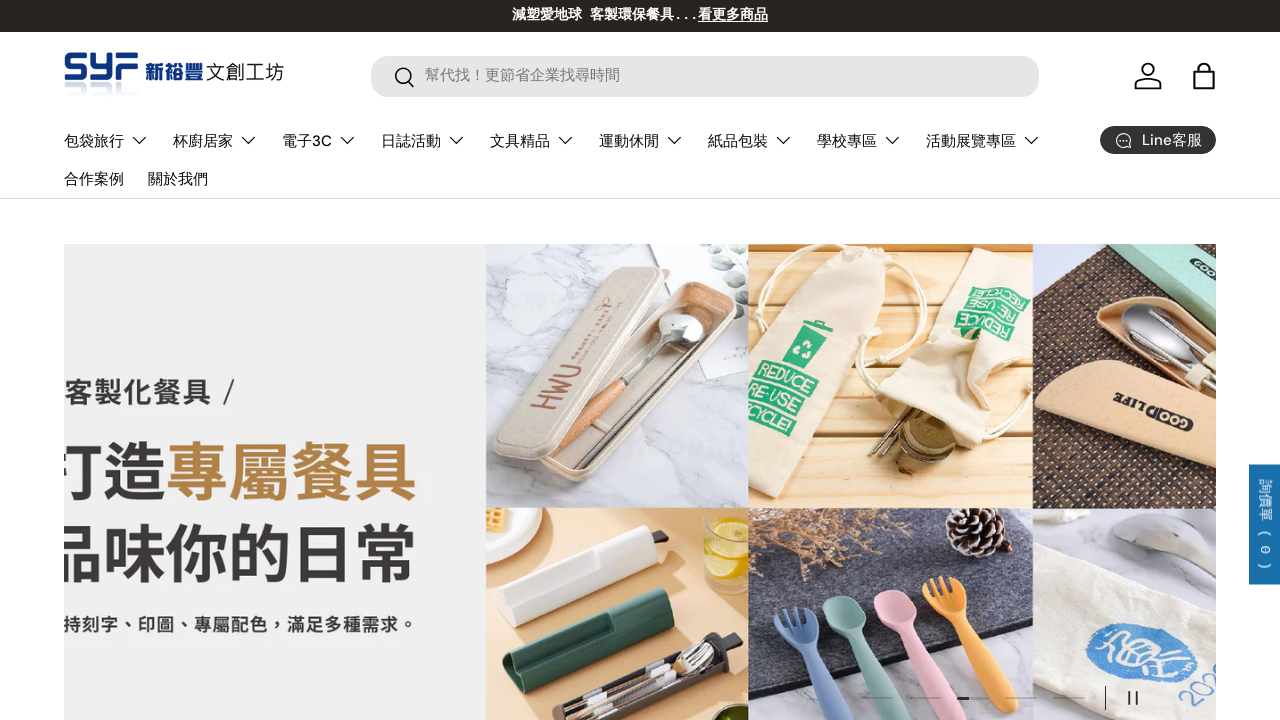

Filled header search box with '電腦配件' on #header-search
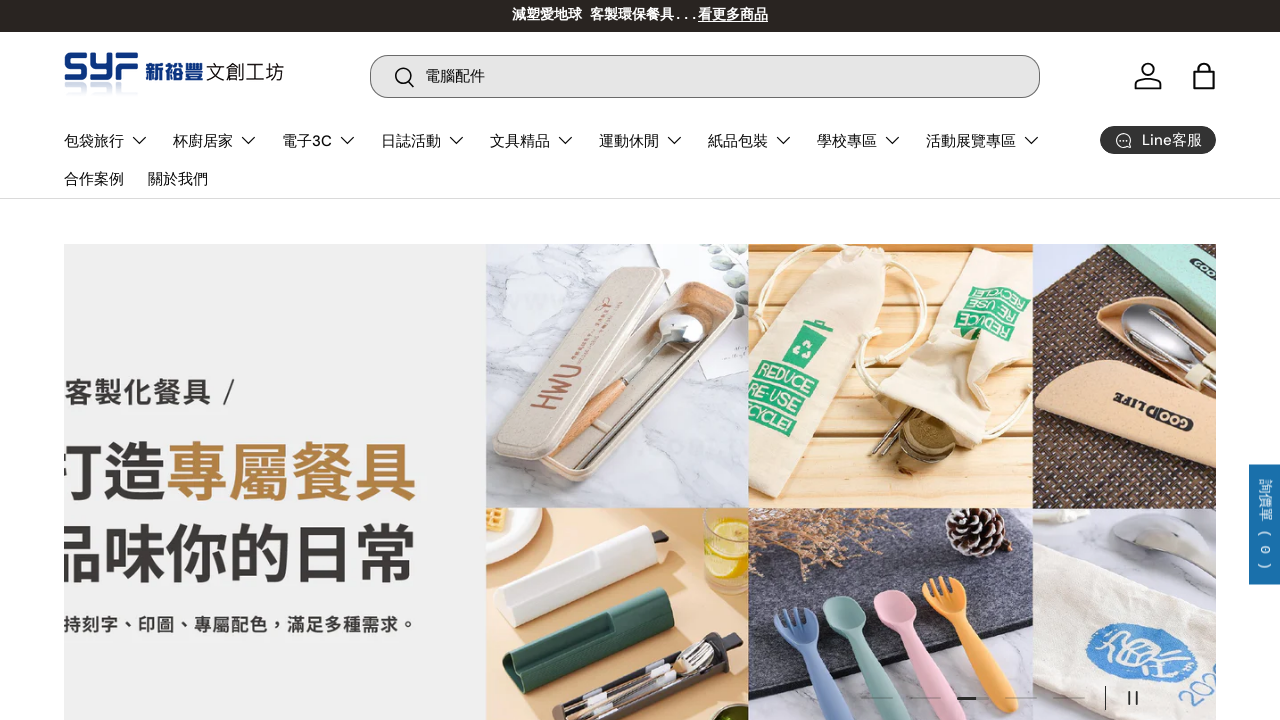

Pressed Enter to submit search query on #header-search
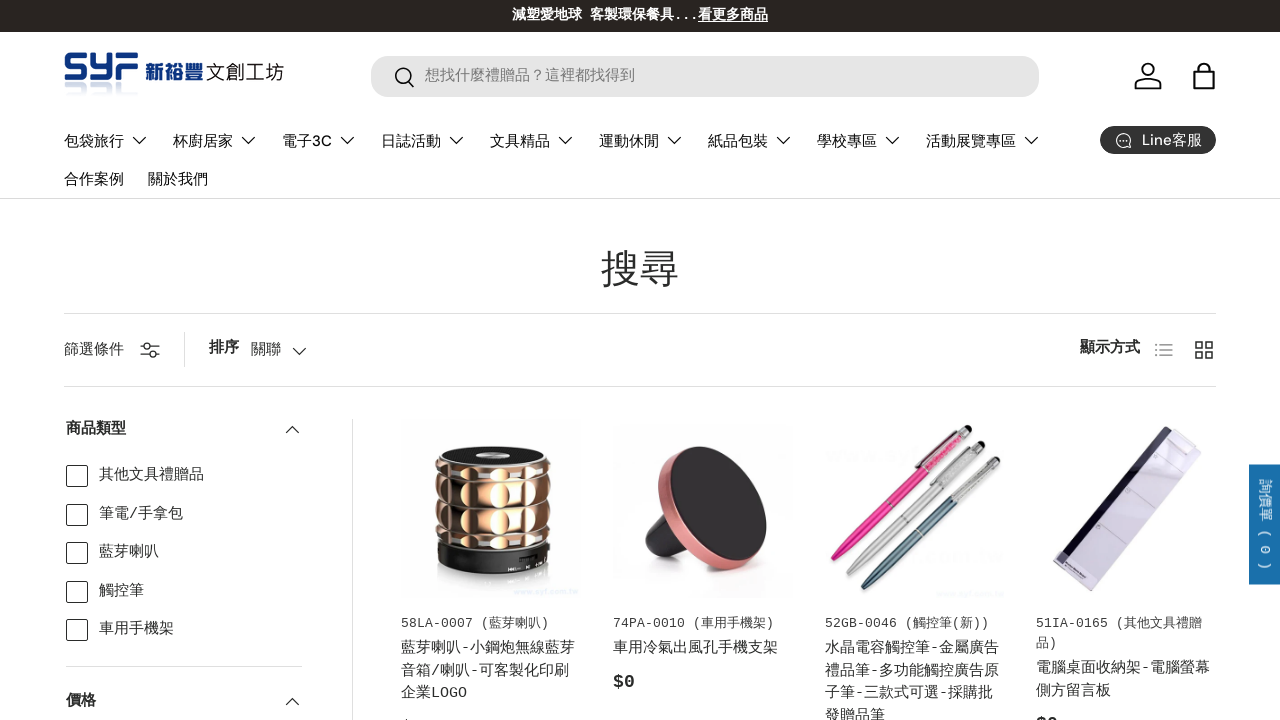

Search results loaded (networkidle state reached)
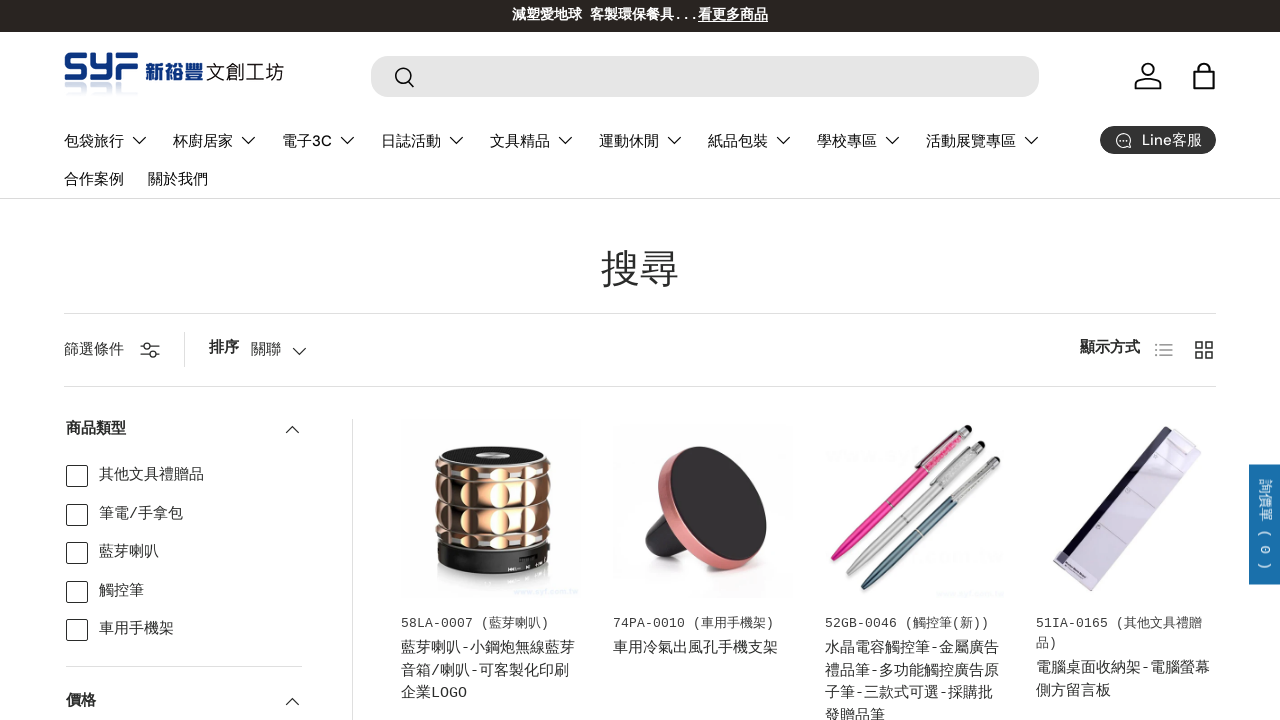

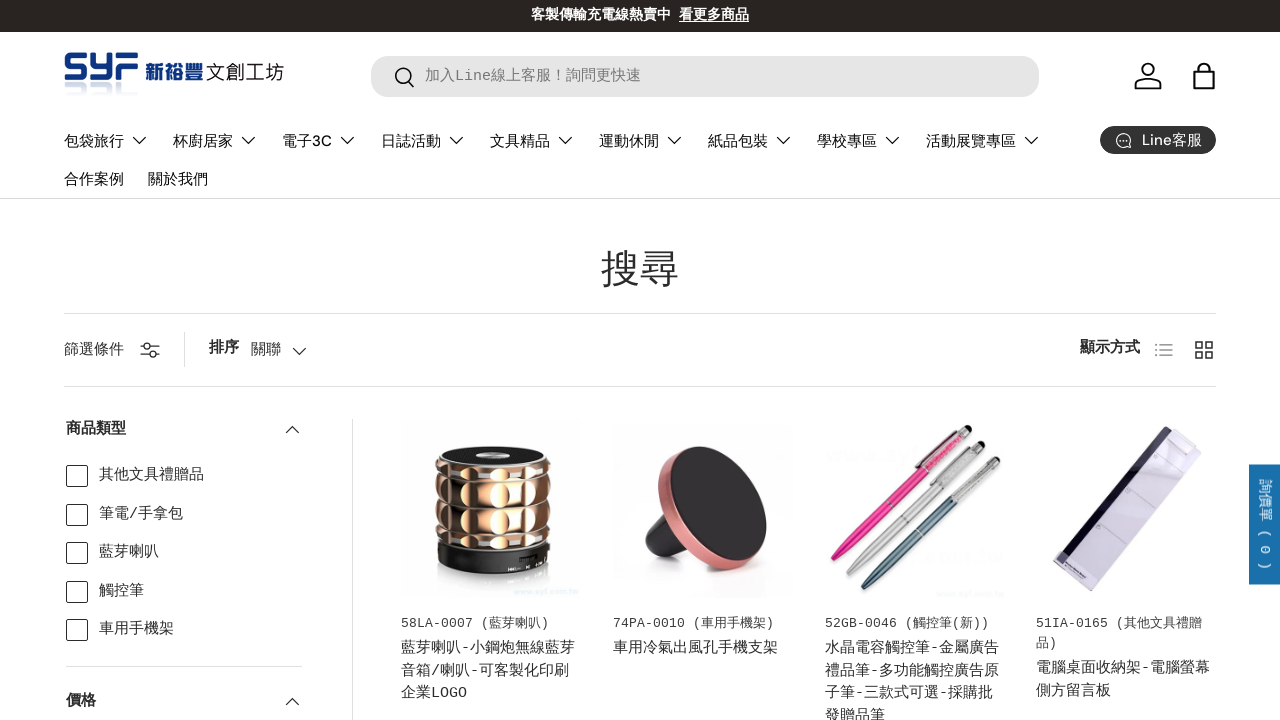